Waits for price to reach $100, books an item, solves a math problem, and submits the answer

Starting URL: http://suninjuly.github.io/explicit_wait2.html

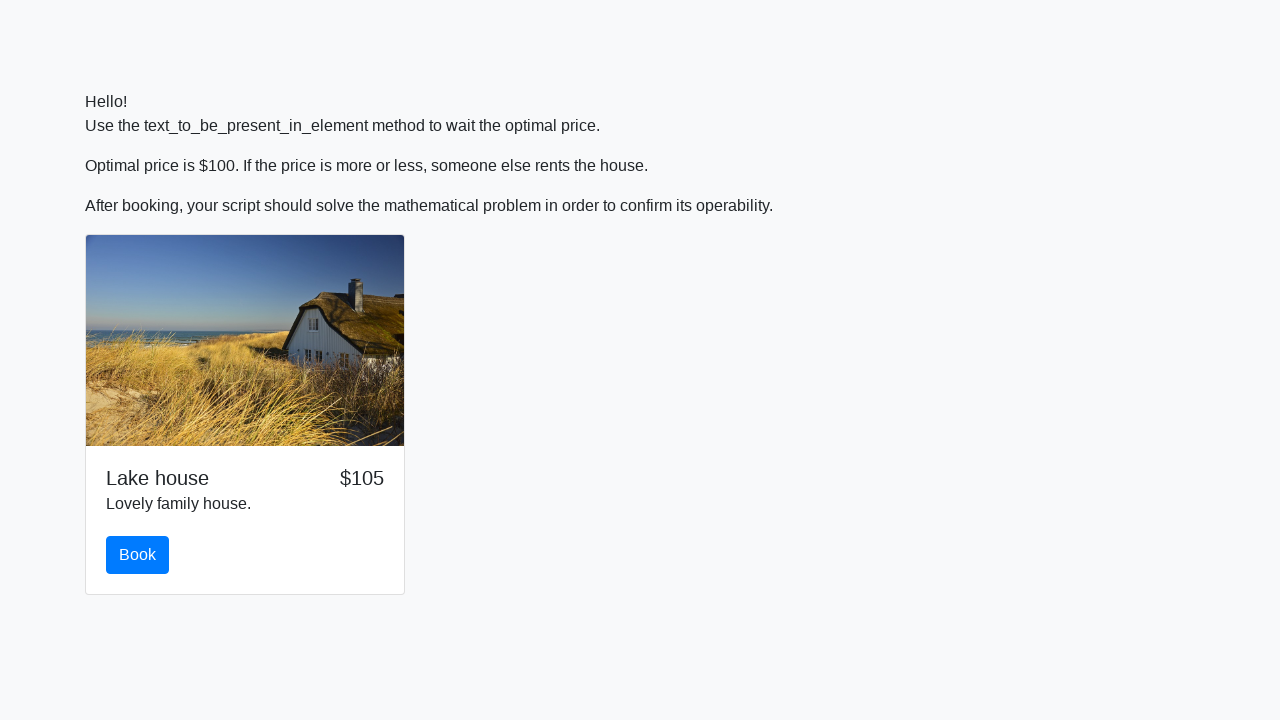

Waited for price to reach $100
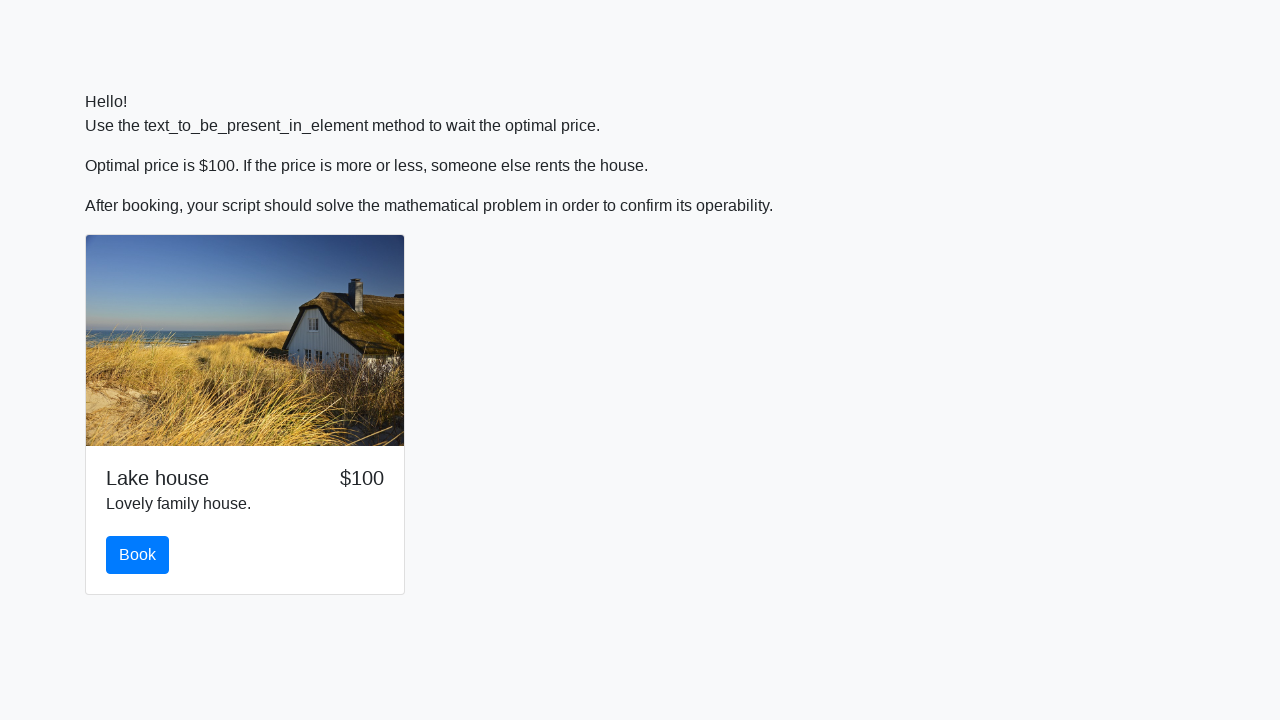

Clicked the book button at (138, 555) on #book
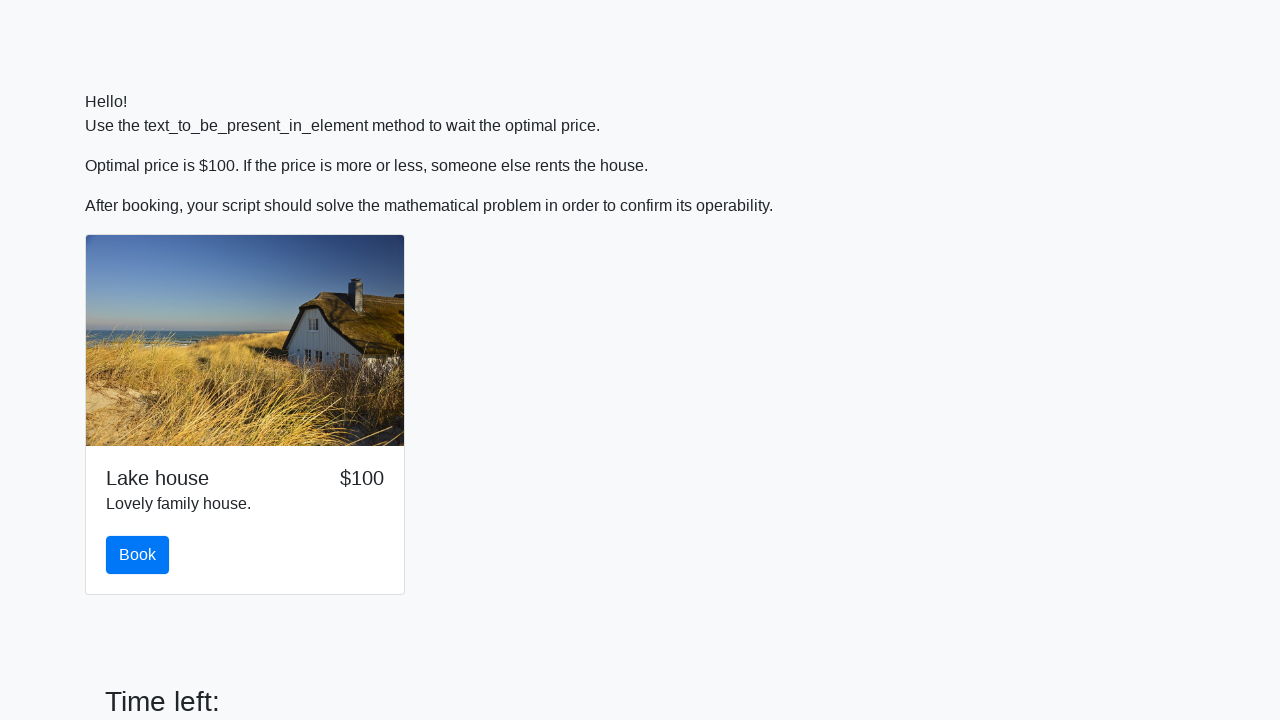

Scrolled to input value element
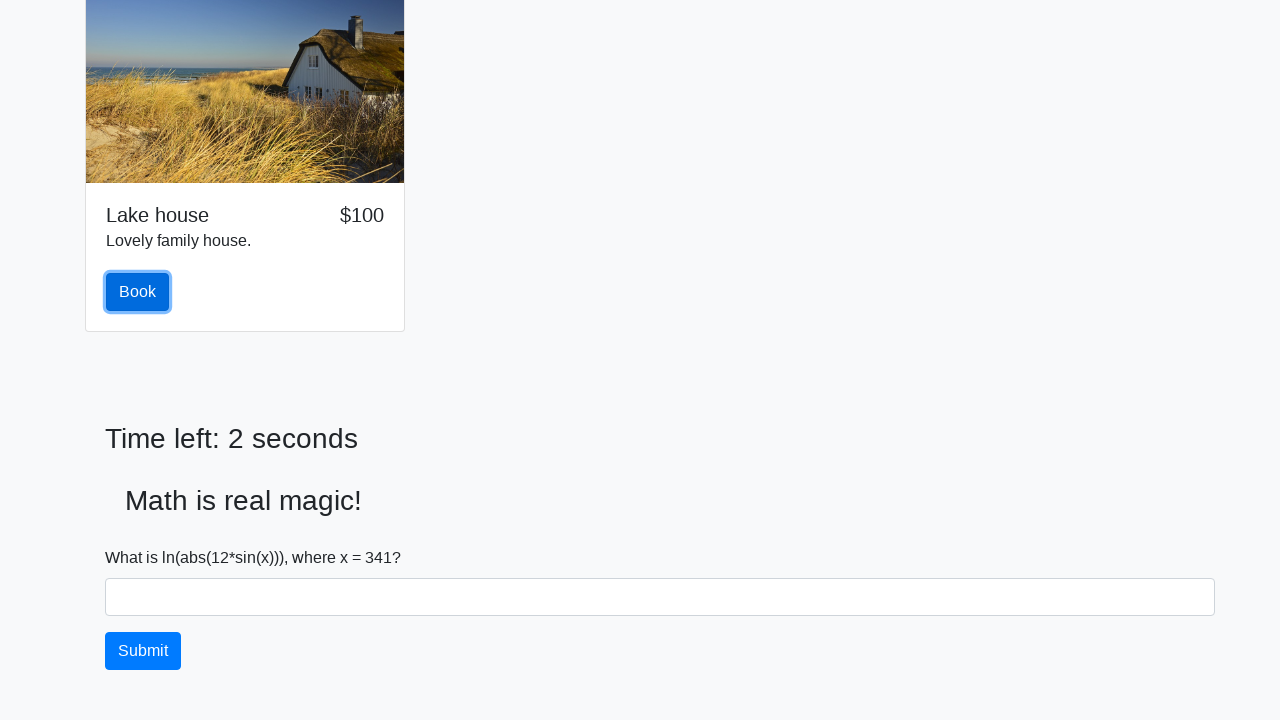

Retrieved x value for calculation: 341
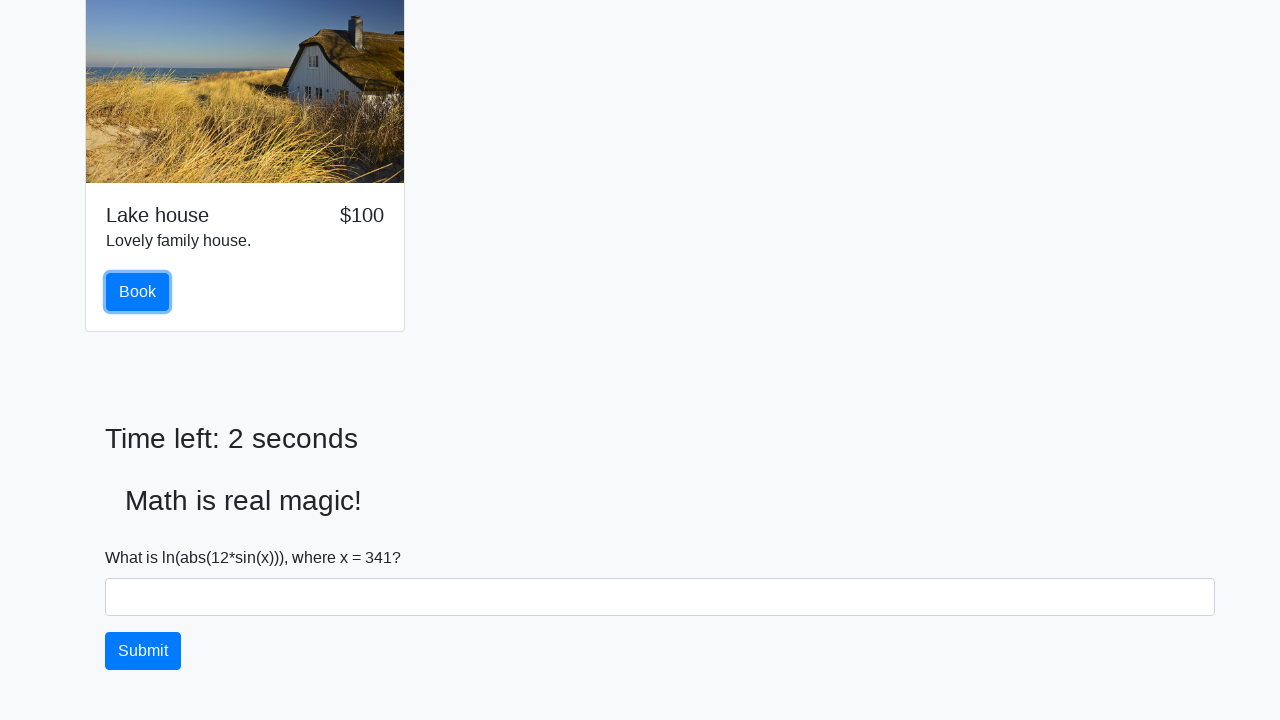

Calculated math result: 2.4754654550267245
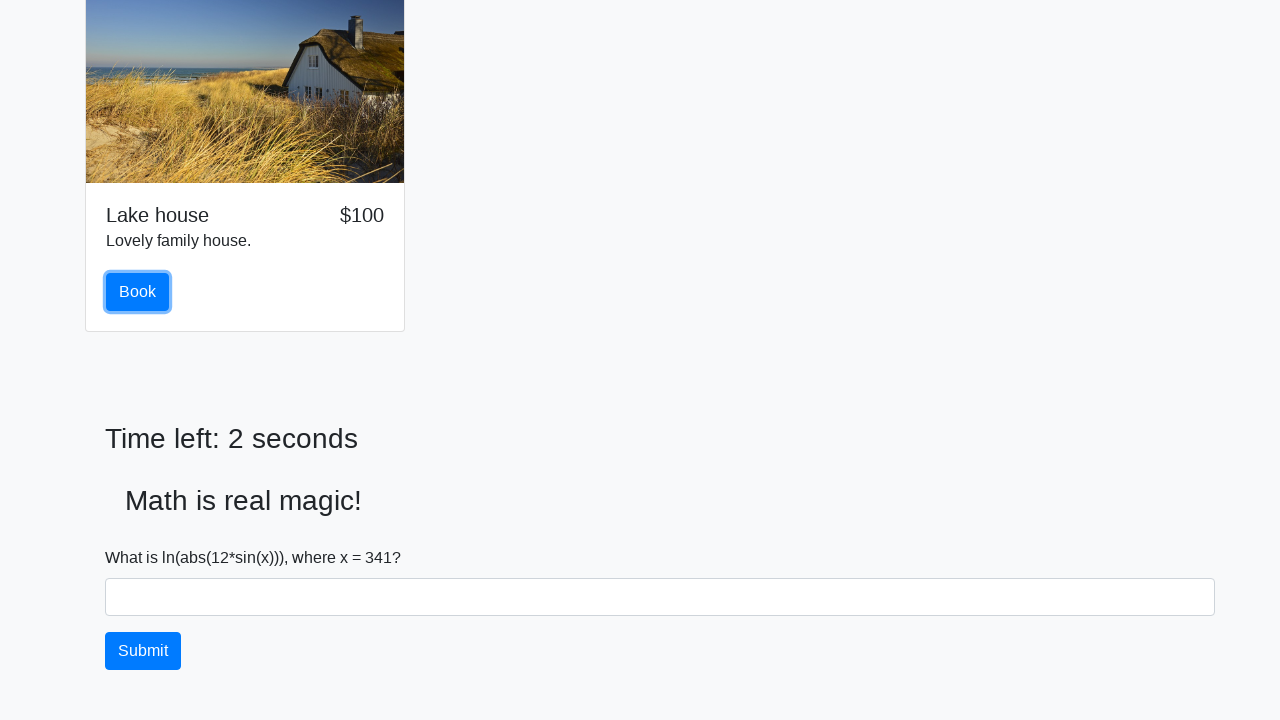

Filled answer field with calculated result on #answer
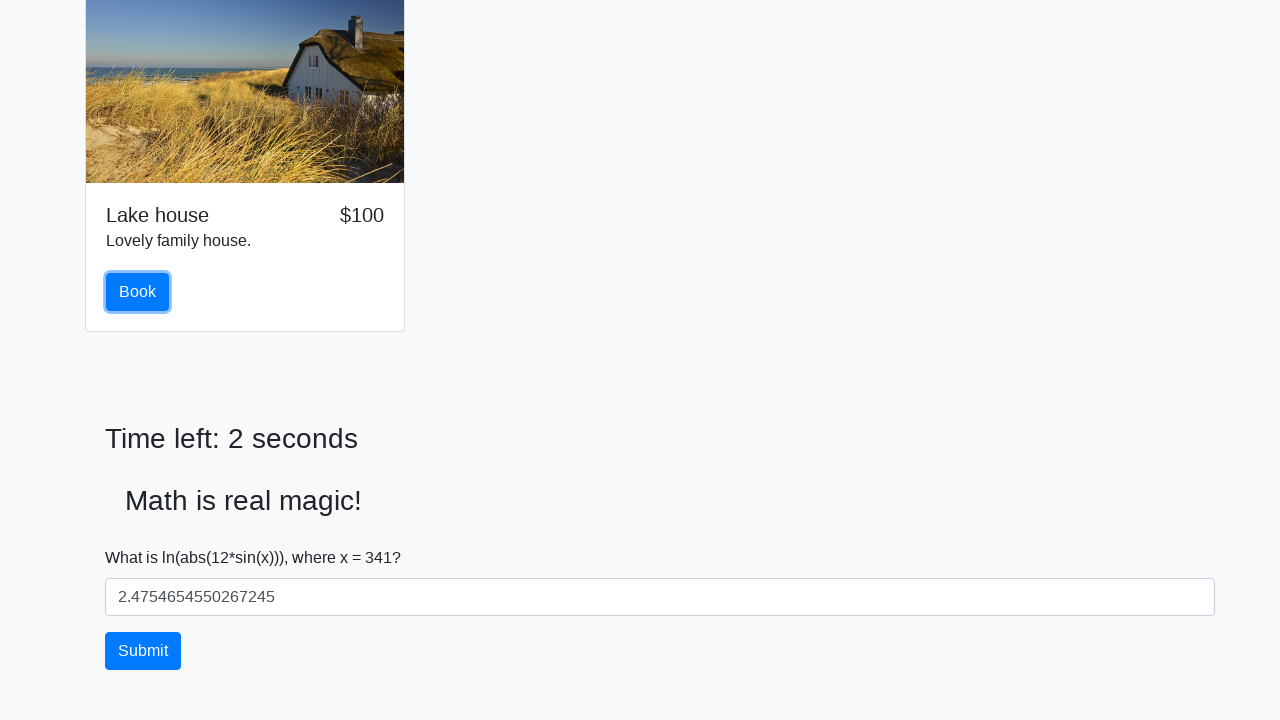

Clicked solve button to submit answer at (143, 651) on #solve
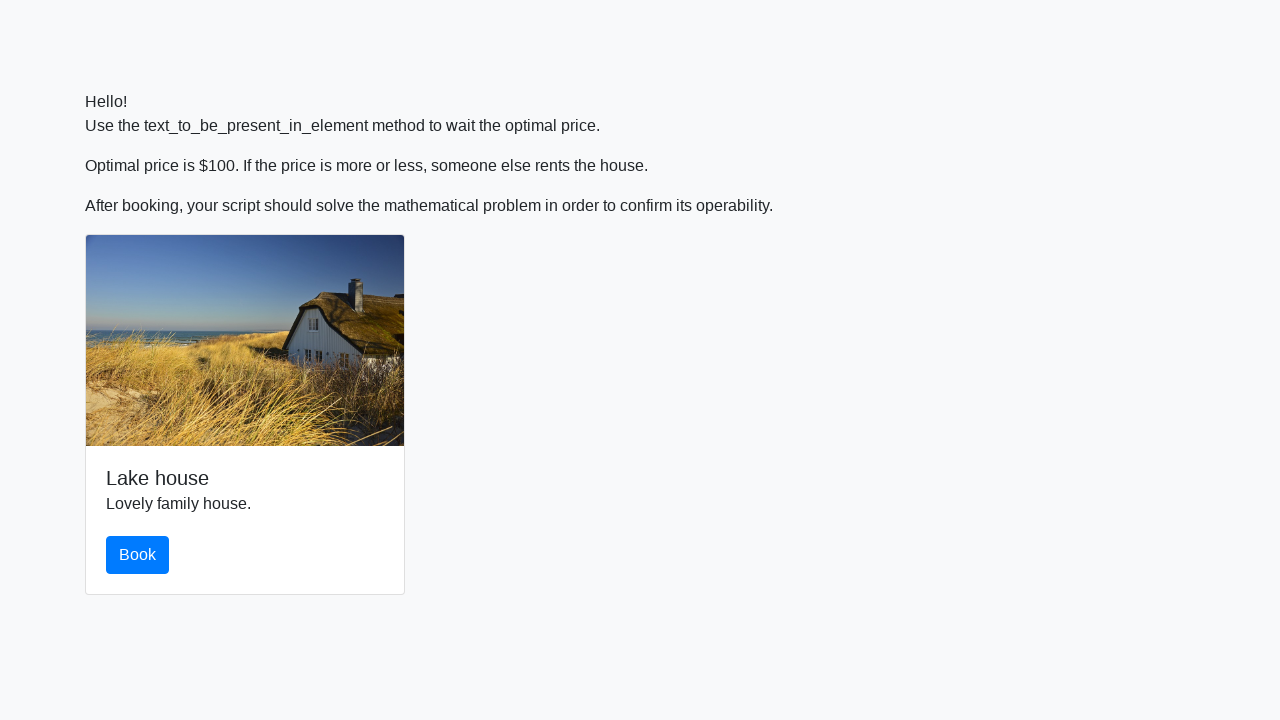

Set up dialog handler to accept alerts
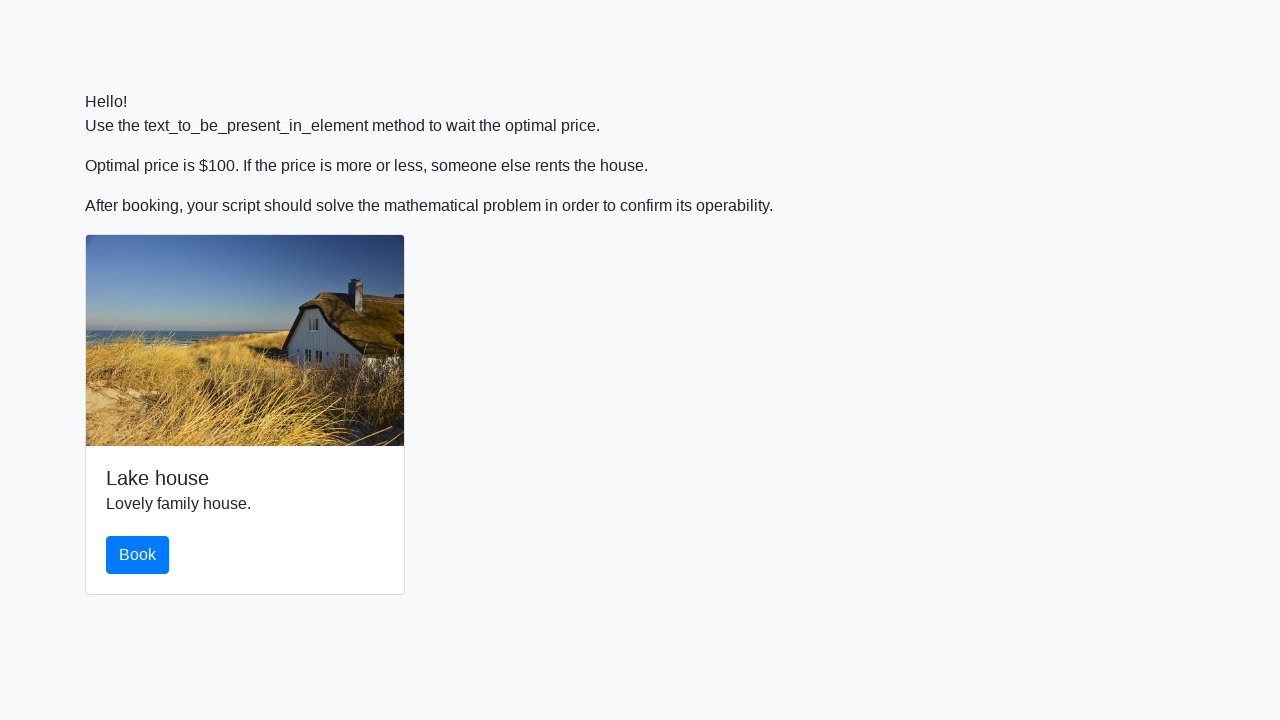

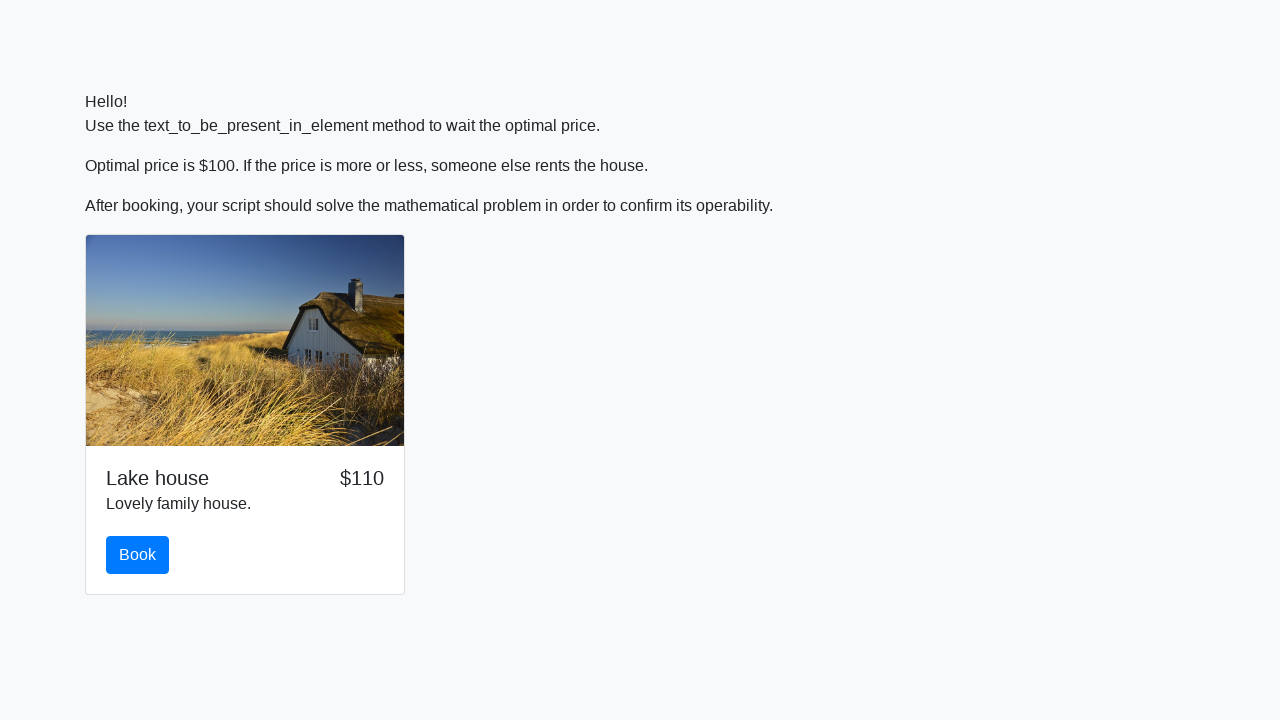